Tests that a todo item is removed when edited to an empty string

Starting URL: https://demo.playwright.dev/todomvc

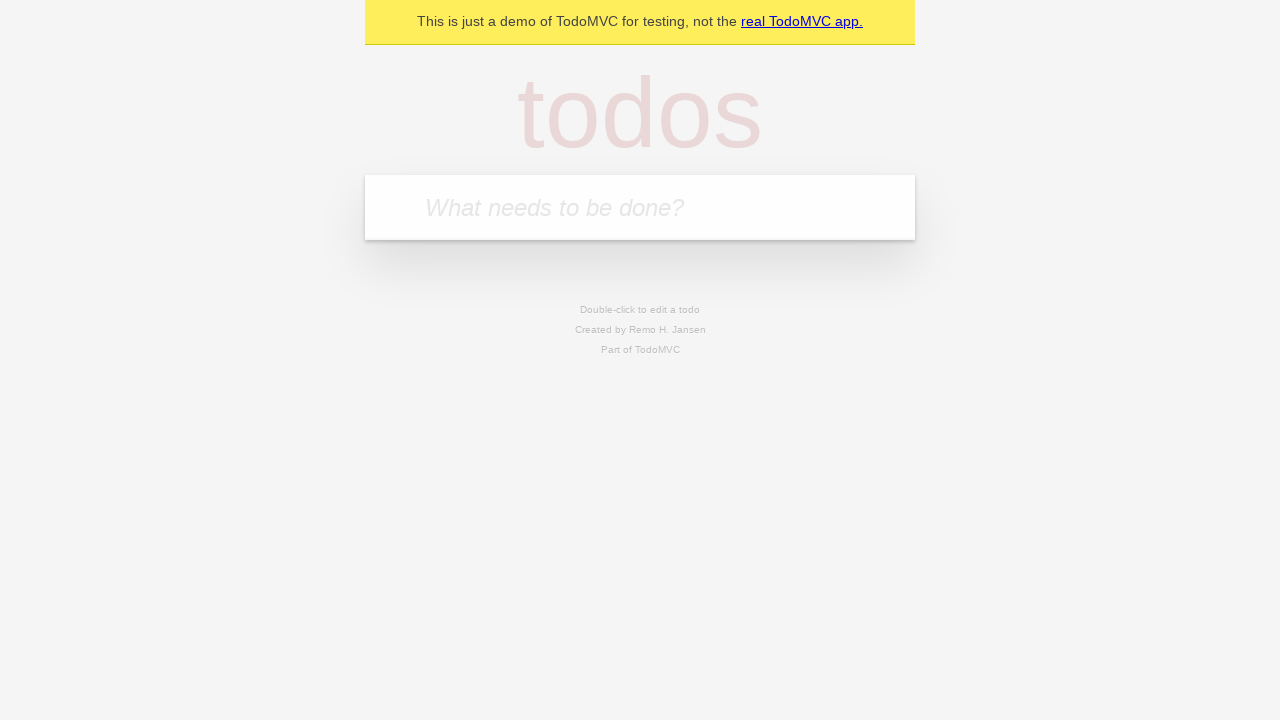

Filled first todo field with 'buy some cheese' on internal:attr=[placeholder="What needs to be done?"i]
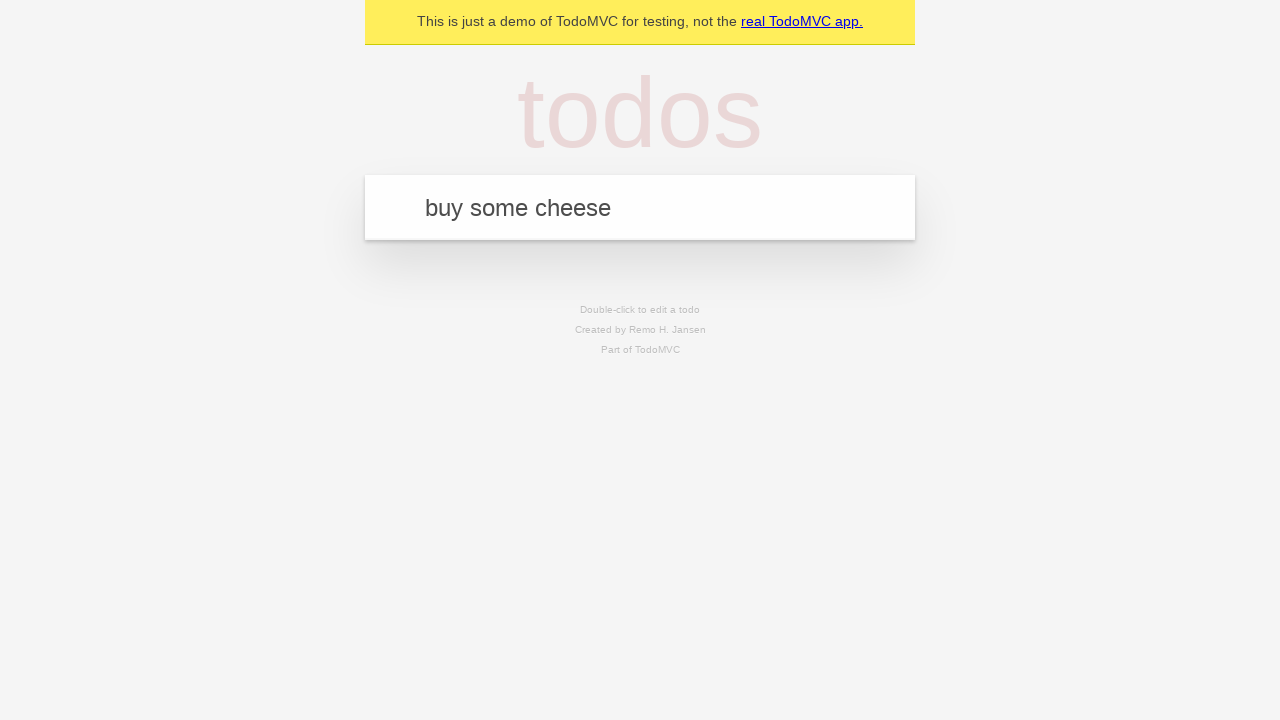

Pressed Enter to create first todo item on internal:attr=[placeholder="What needs to be done?"i]
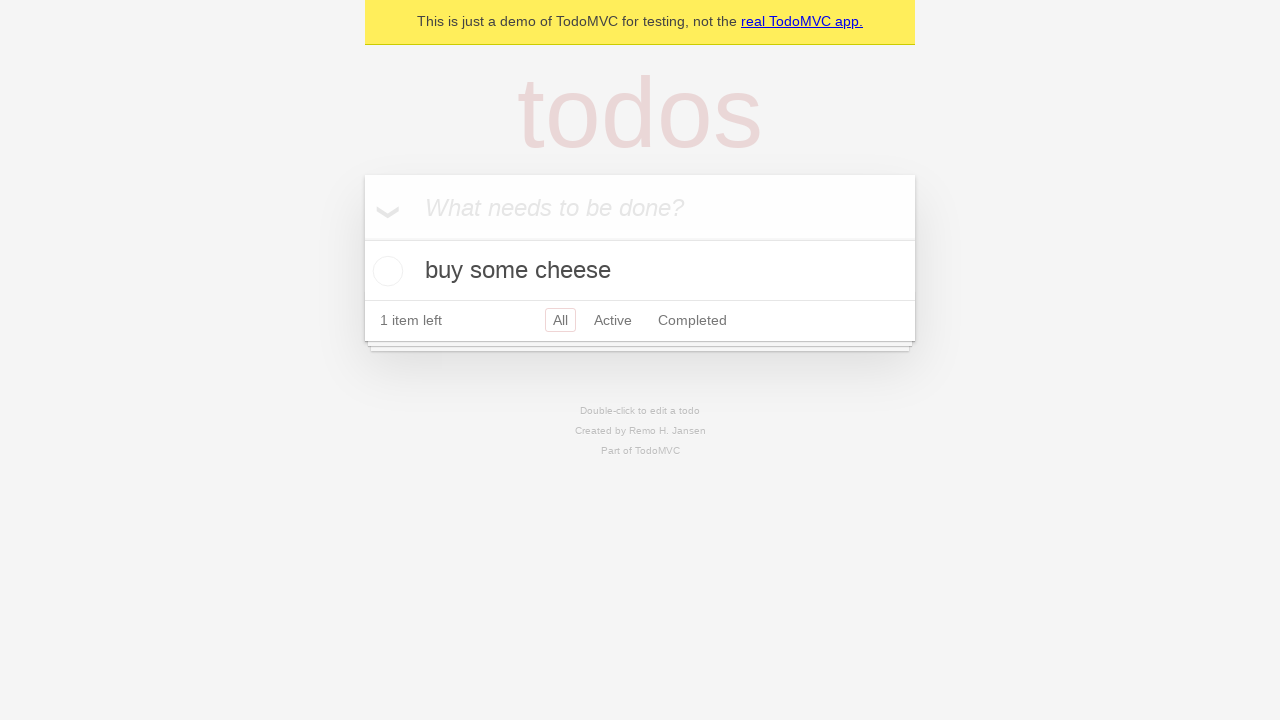

Filled second todo field with 'feed the cat' on internal:attr=[placeholder="What needs to be done?"i]
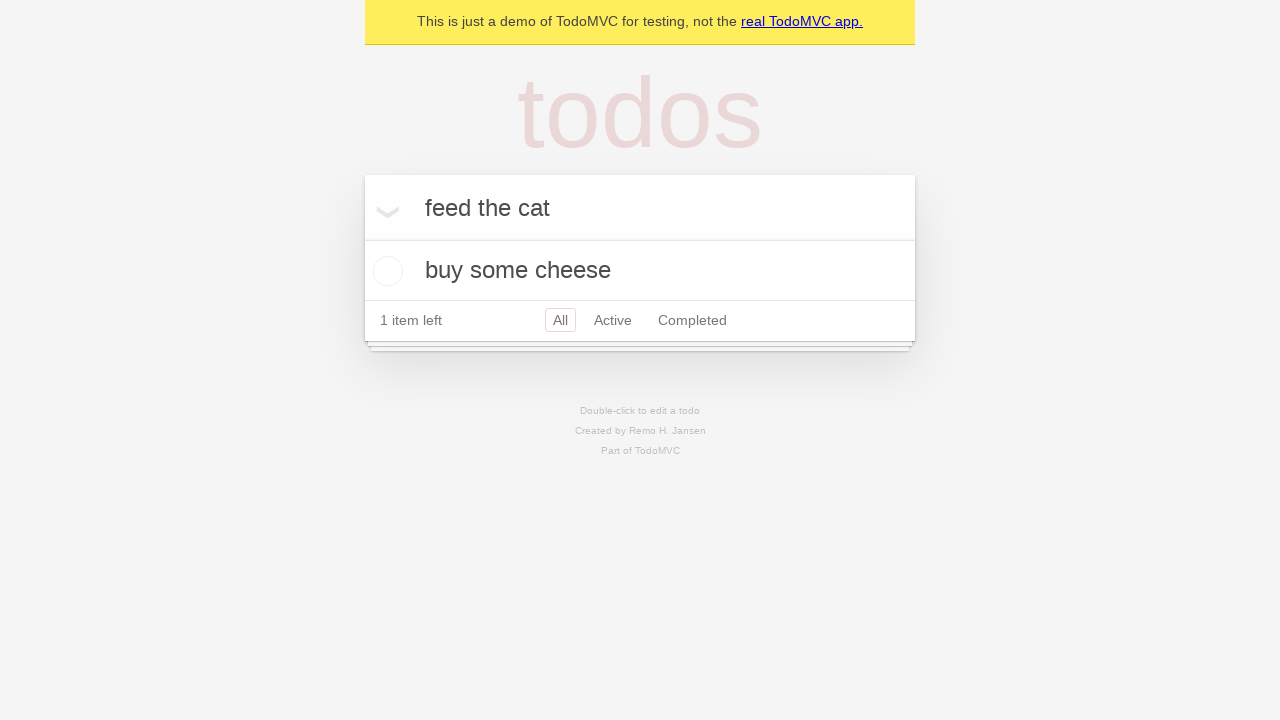

Pressed Enter to create second todo item on internal:attr=[placeholder="What needs to be done?"i]
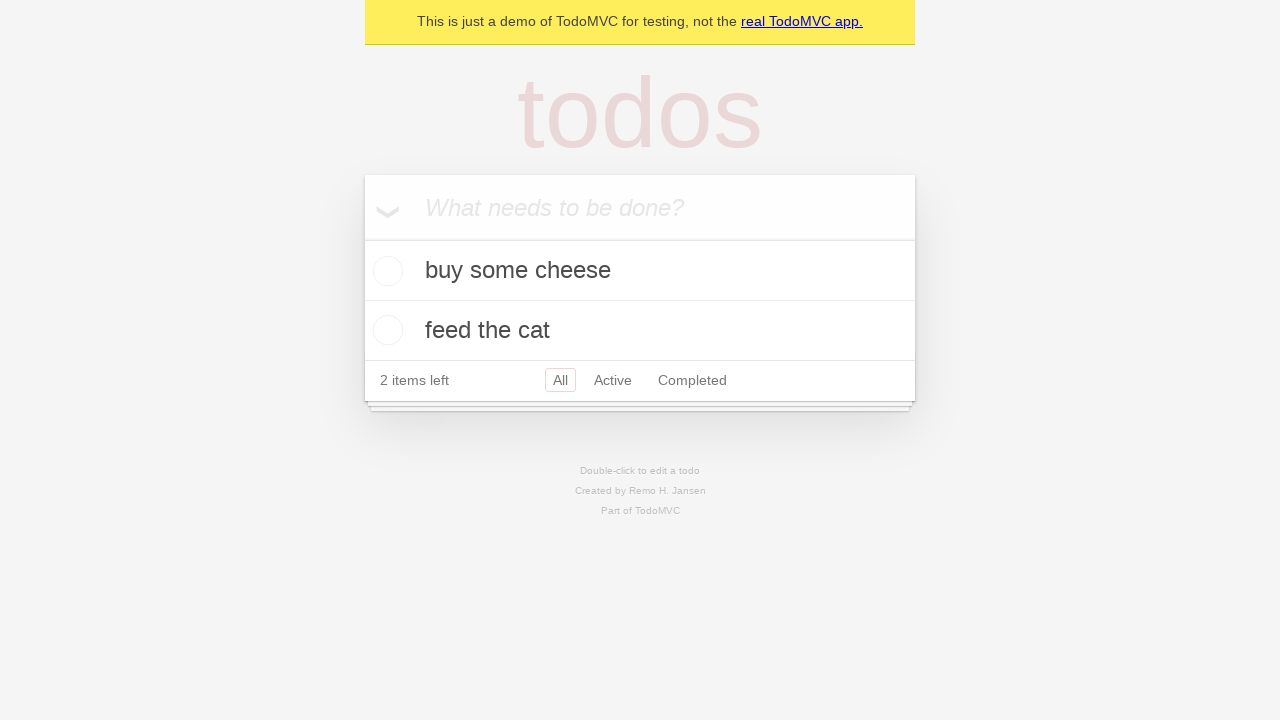

Filled third todo field with 'book a doctors appointment' on internal:attr=[placeholder="What needs to be done?"i]
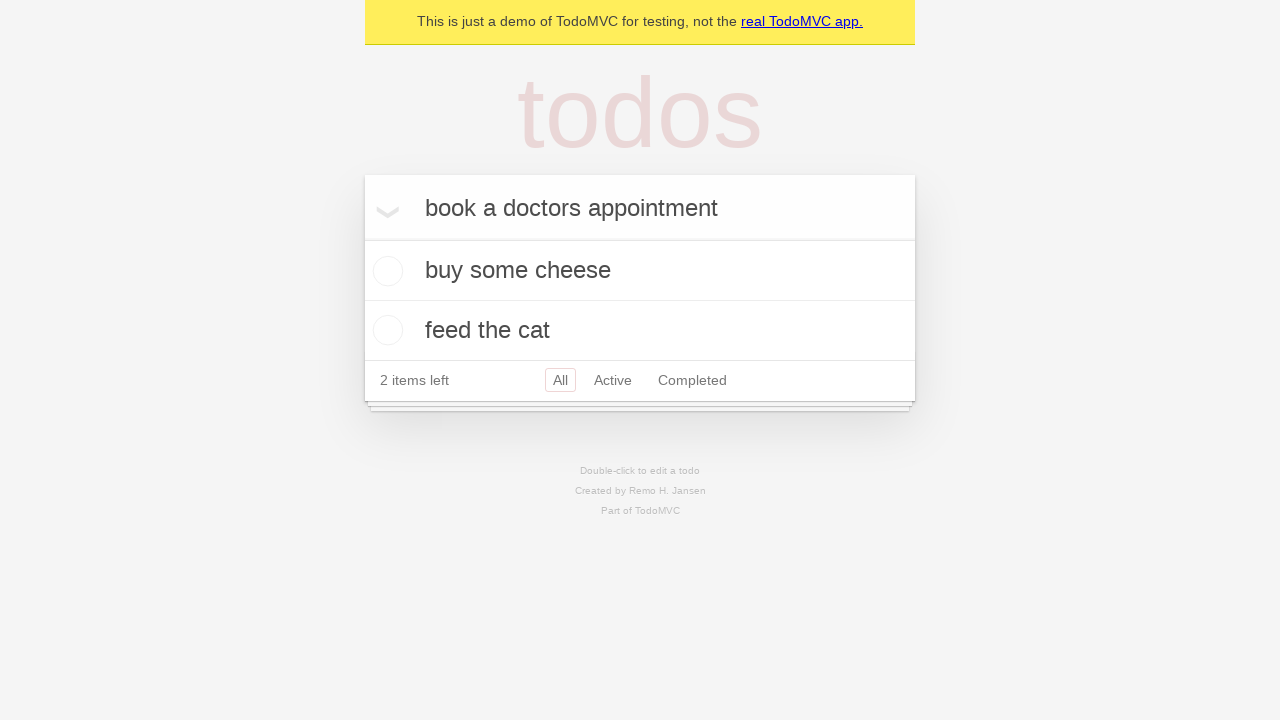

Pressed Enter to create third todo item on internal:attr=[placeholder="What needs to be done?"i]
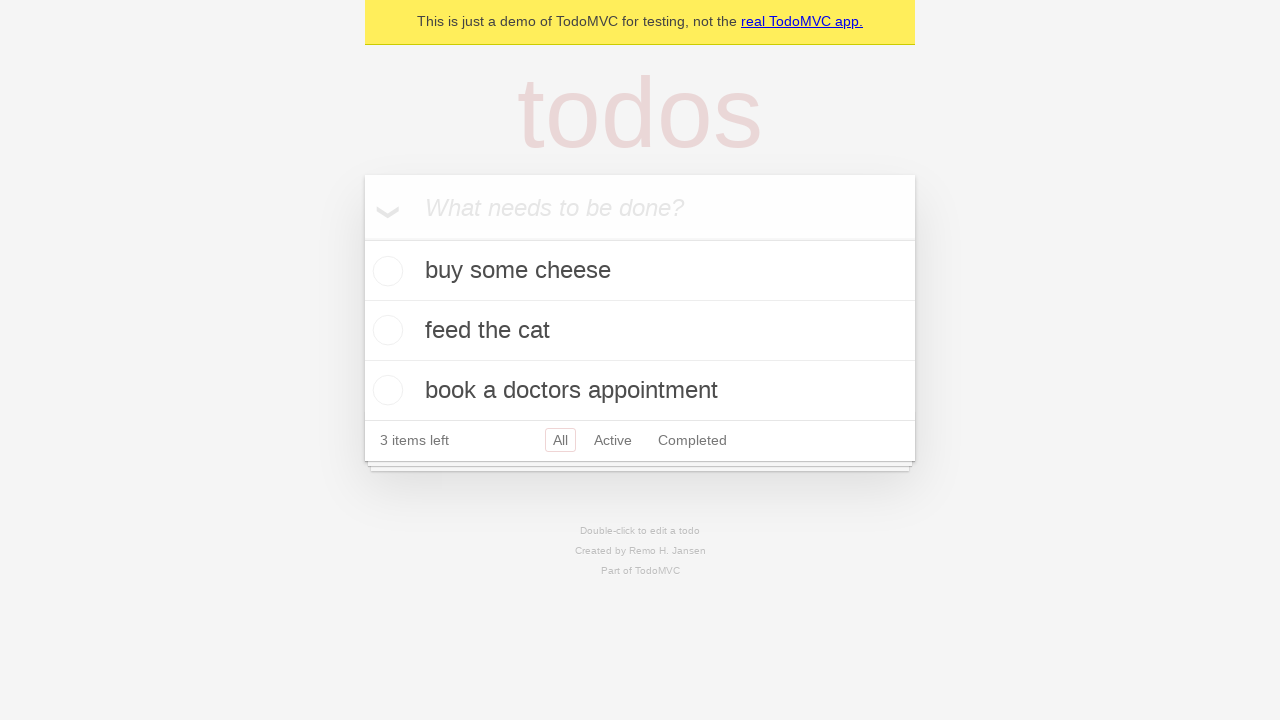

Double-clicked second todo item to enter edit mode at (640, 331) on internal:testid=[data-testid="todo-item"s] >> nth=1
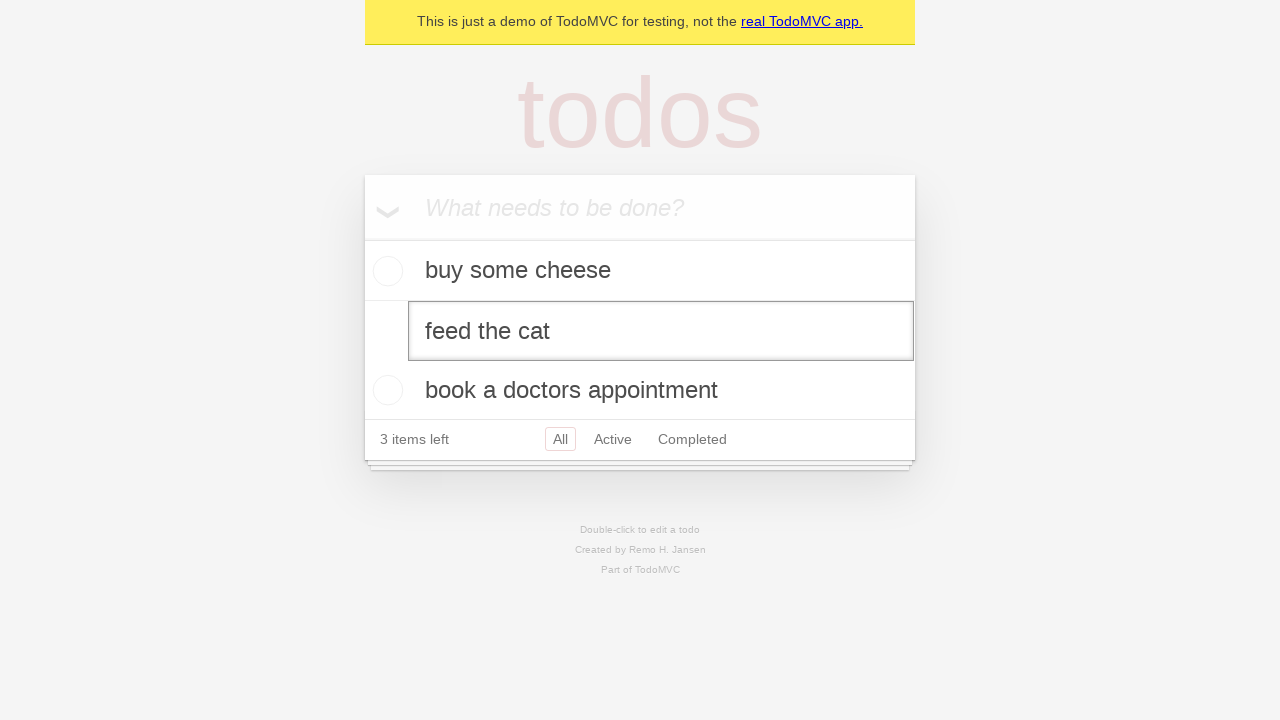

Cleared text in edit field by filling with empty string on internal:testid=[data-testid="todo-item"s] >> nth=1 >> internal:role=textbox[nam
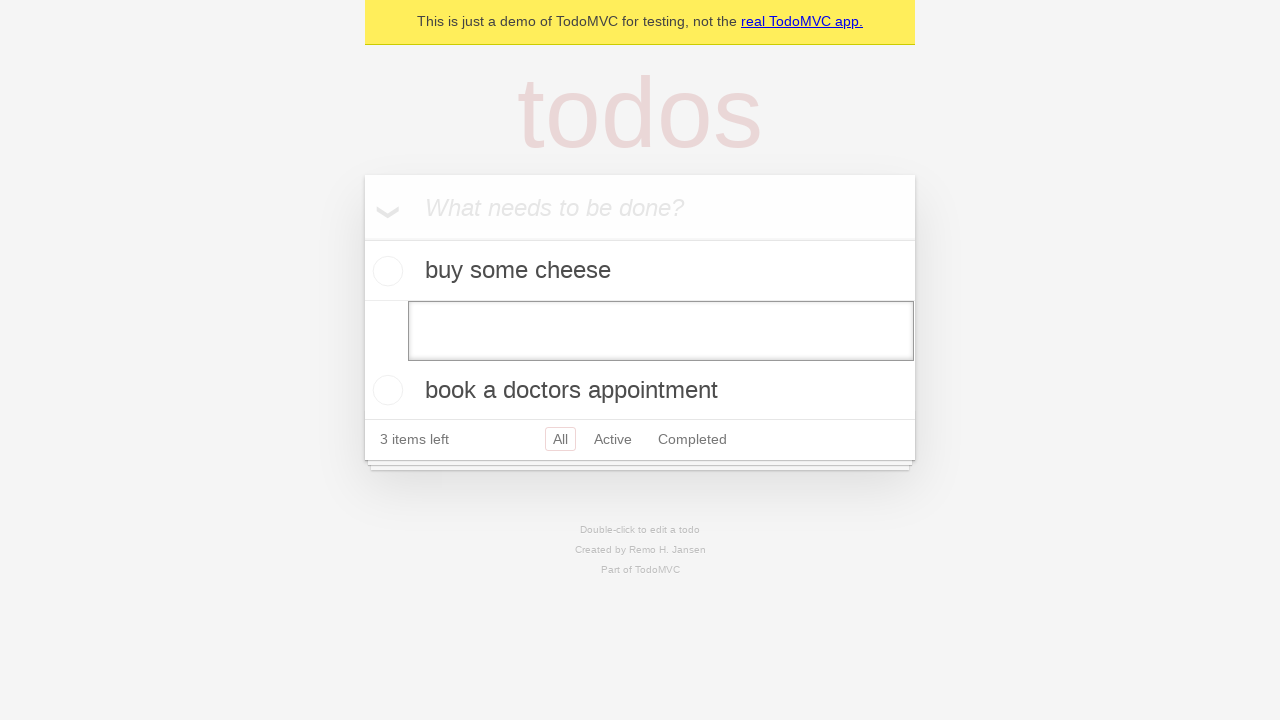

Pressed Enter to submit empty edit, removing the todo item on internal:testid=[data-testid="todo-item"s] >> nth=1 >> internal:role=textbox[nam
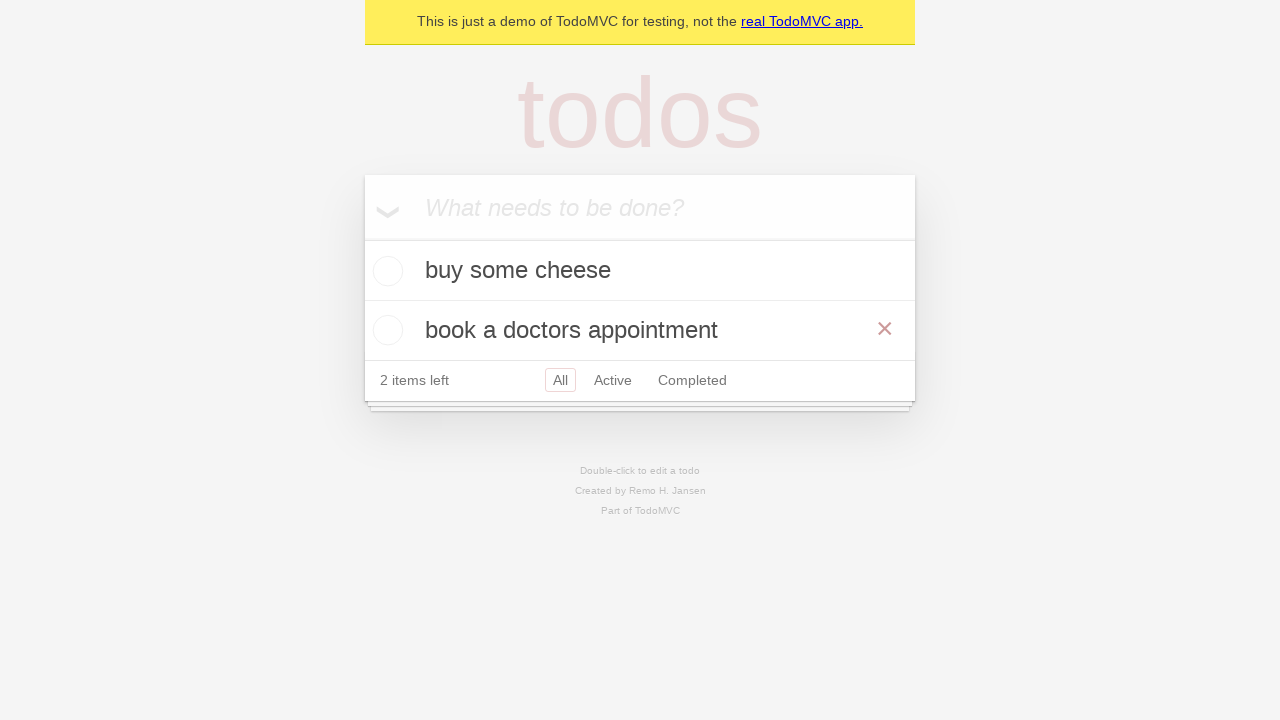

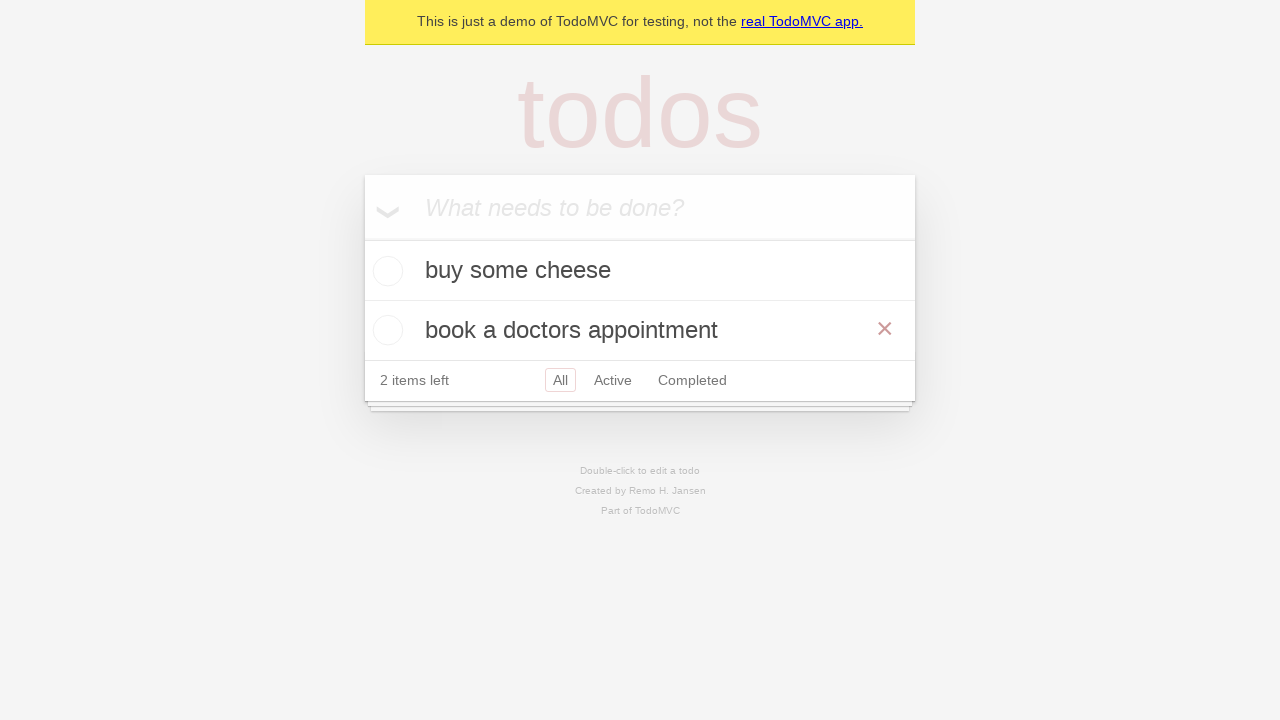